Tests clicking a button with a dynamically changing class attribute by using CSS selector or XPath that targets the 'btn-primary' class on the UI Testing Playground class attribute page.

Starting URL: http://uitestingplayground.com/classattr

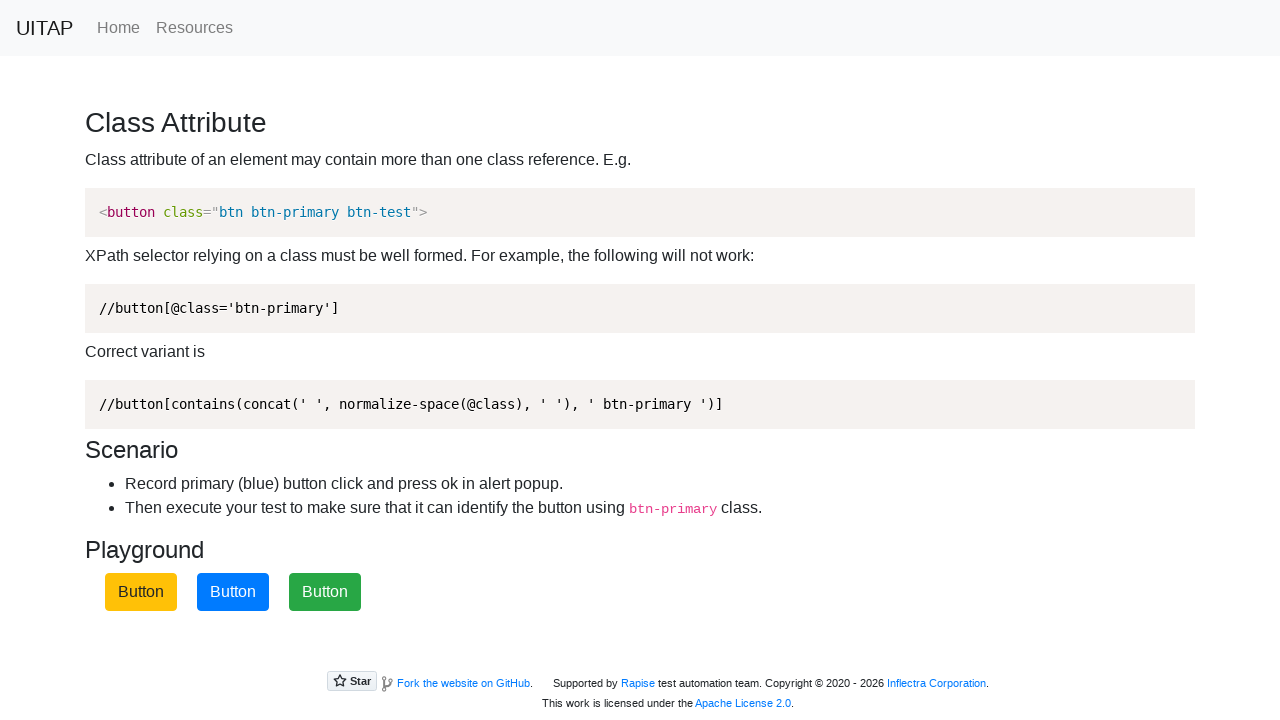

Located primary button using XPath selector for 'btn-primary' class
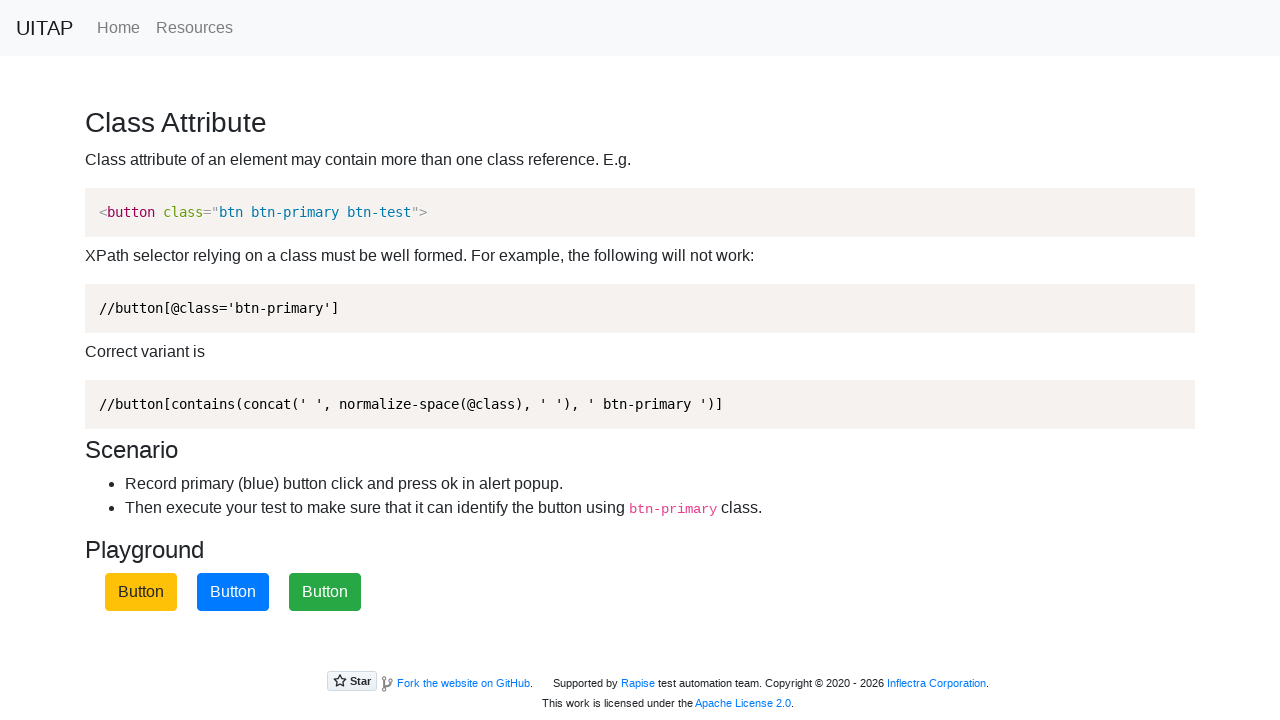

Verified primary button is visible
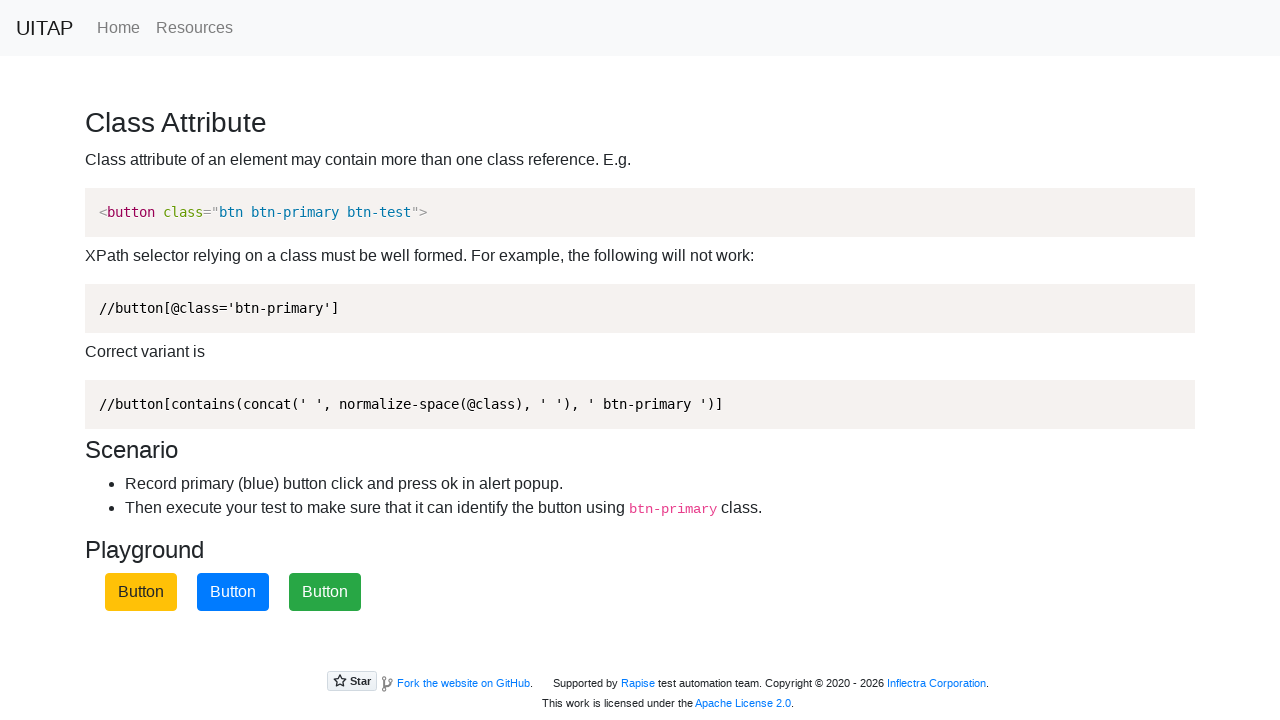

Clicked the primary button with dynamic class attribute at (233, 592) on xpath=//button[ contains(@class, 'btn-primary') ]
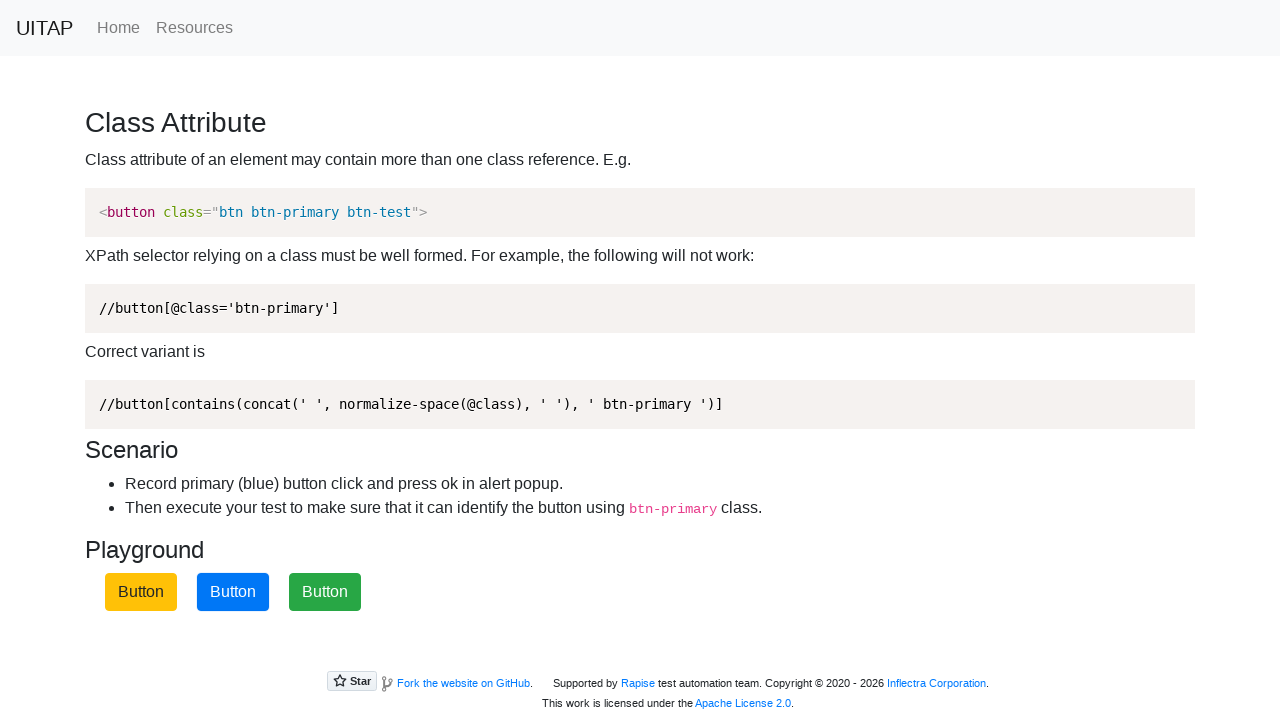

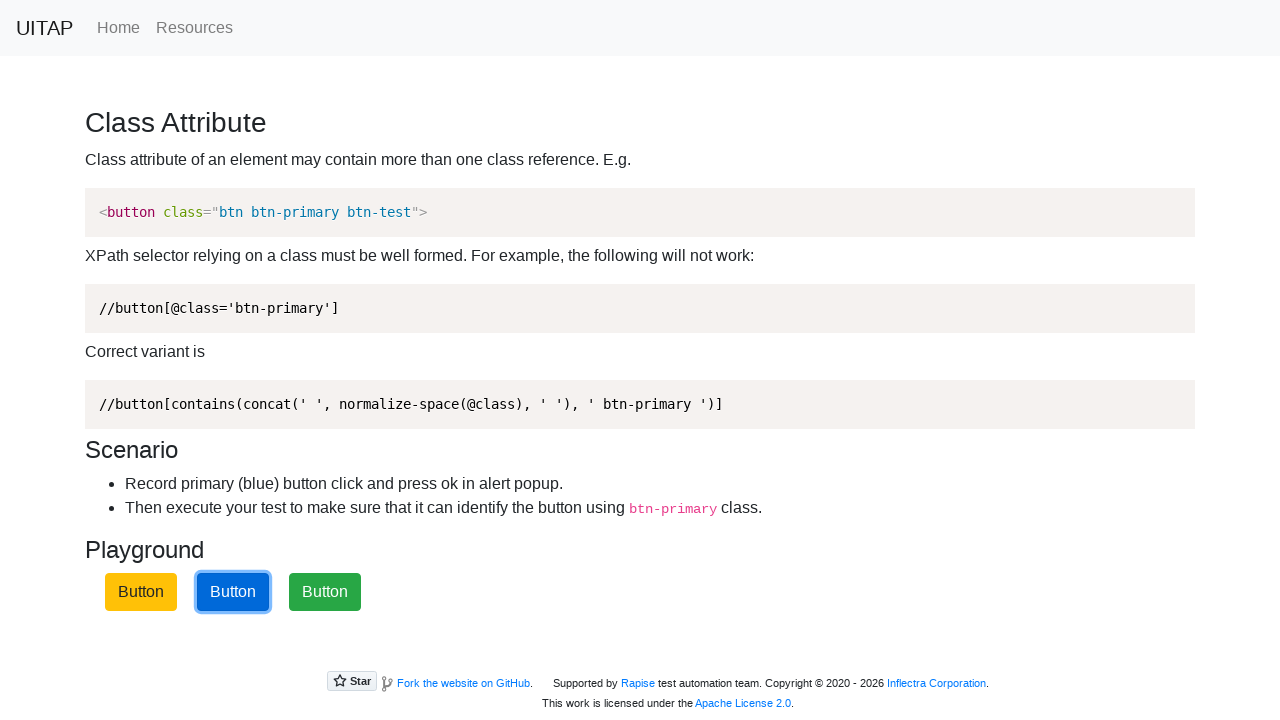